Tests various JavaScript alert types (simple, confirm, and prompt dialogs) on LeafGround website by triggering alerts, accepting/dismissing them, and entering text in prompt dialogs.

Starting URL: https://www.leafground.com

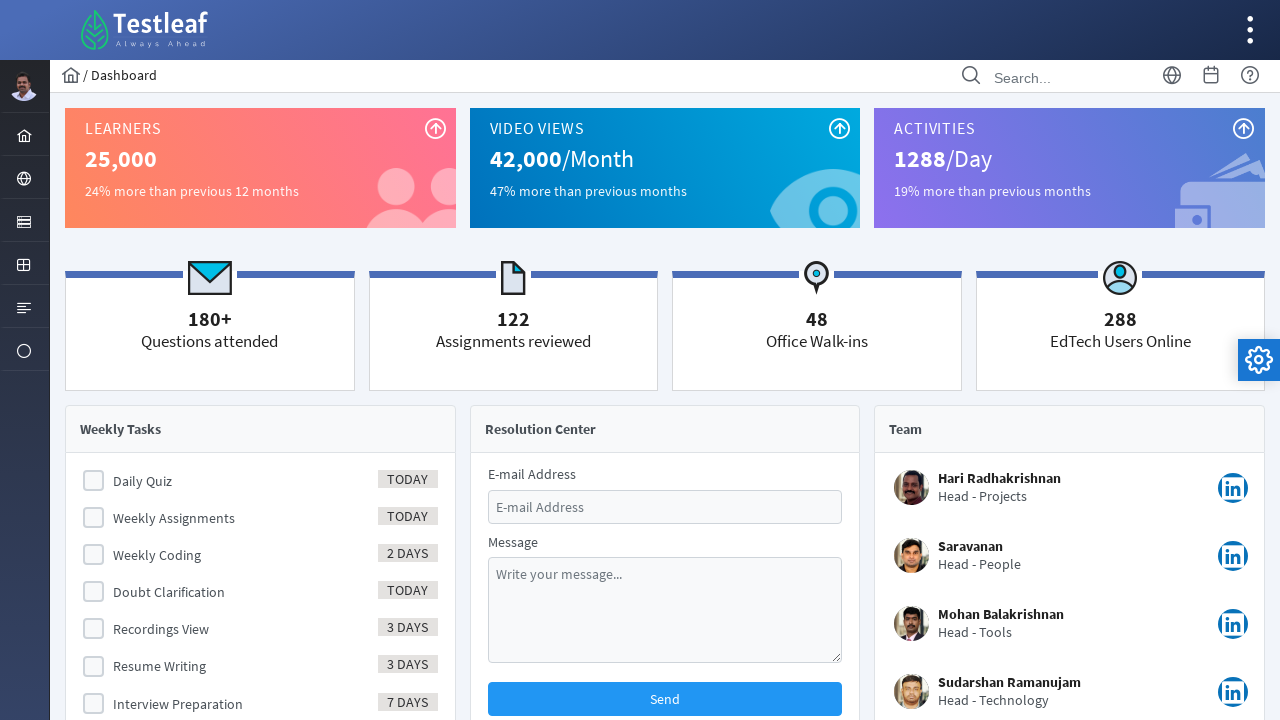

Clicked on menu item to navigate to alerts section at (24, 178) on xpath=//form[@id='menuform']/ul/li[2]
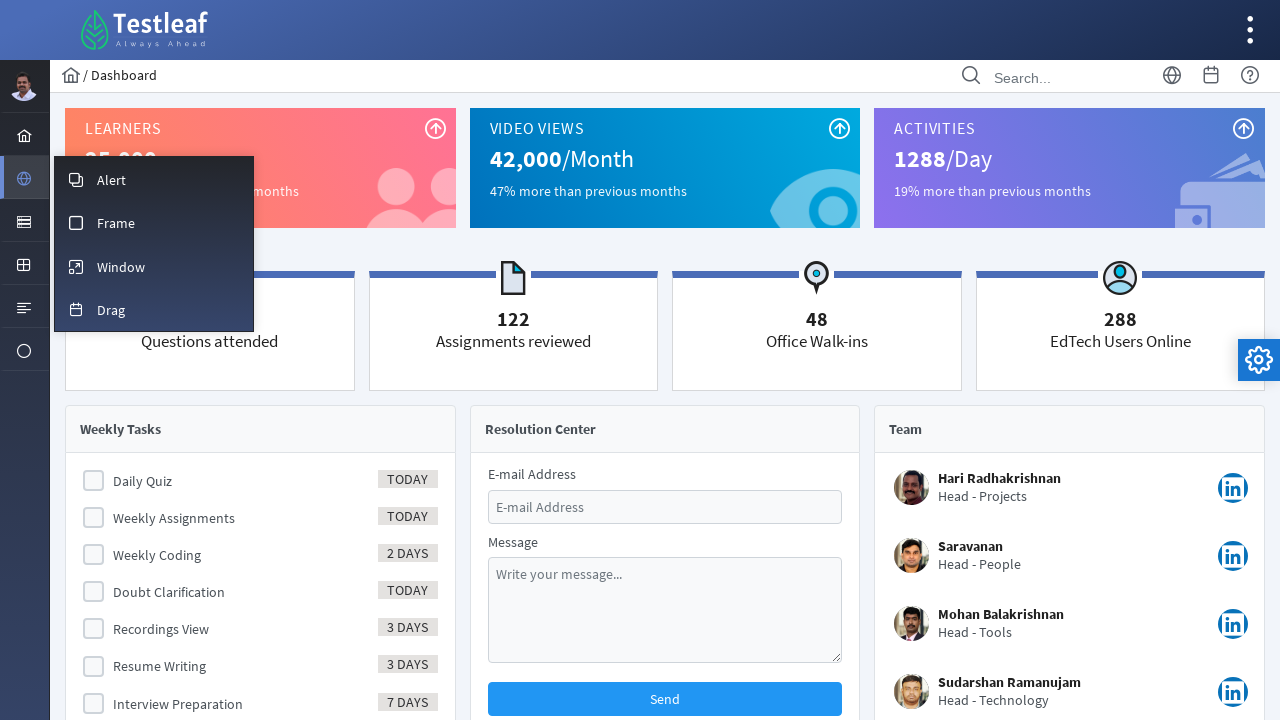

Clicked on Alert menu option at (112, 180) on xpath=//span[text()='Alert']
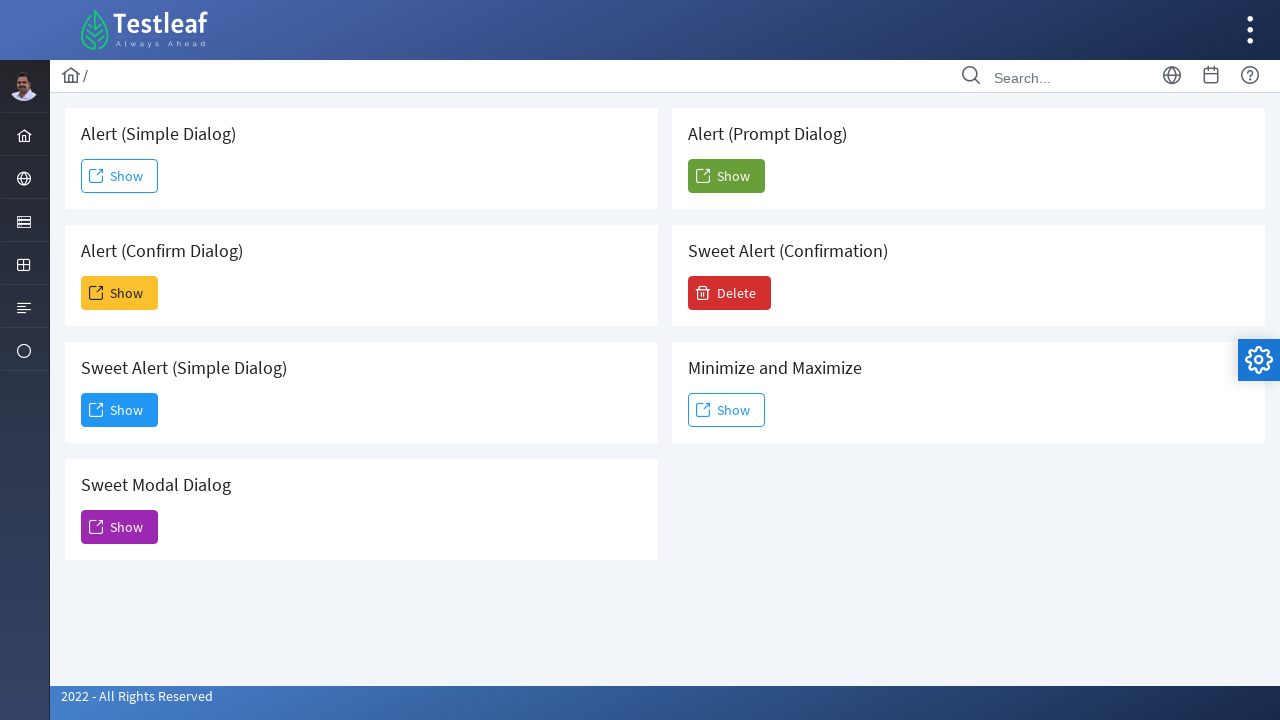

Clicked button to trigger simple alert dialog at (120, 176) on xpath=//h5[text()=' Alert (Simple Dialog)']/following-sibling::button
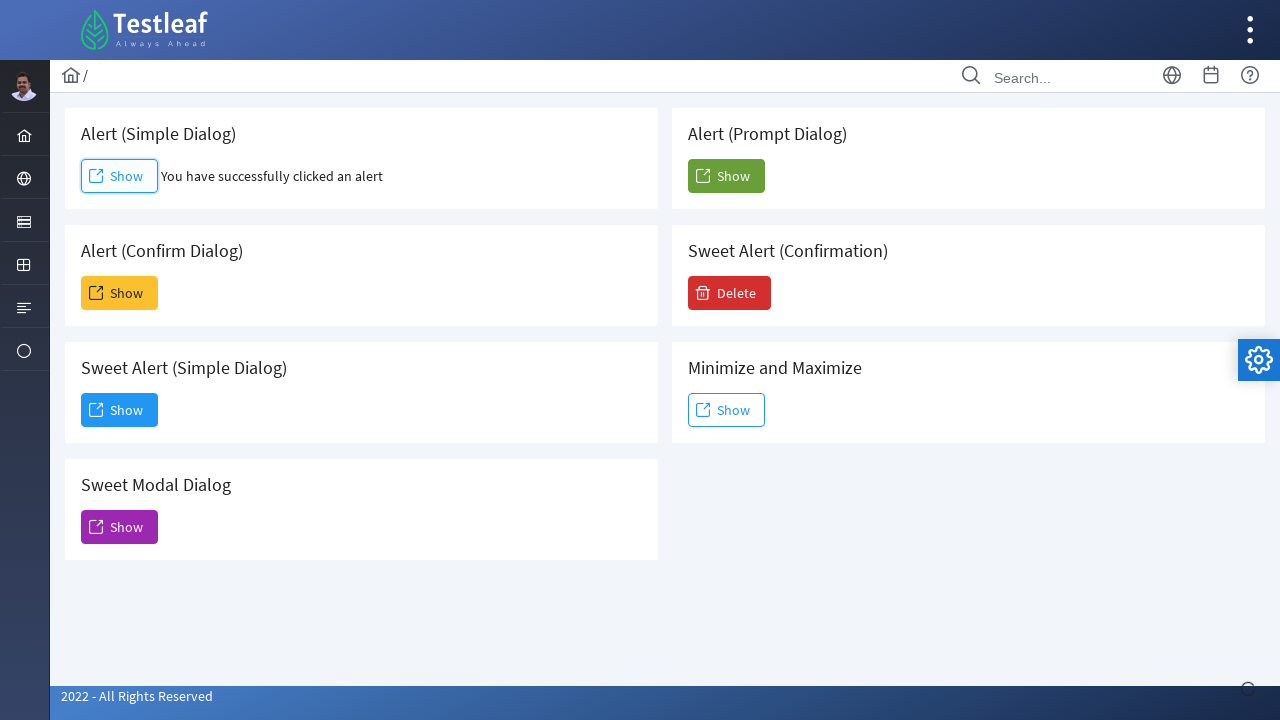

Set up dialog handler to accept simple alert
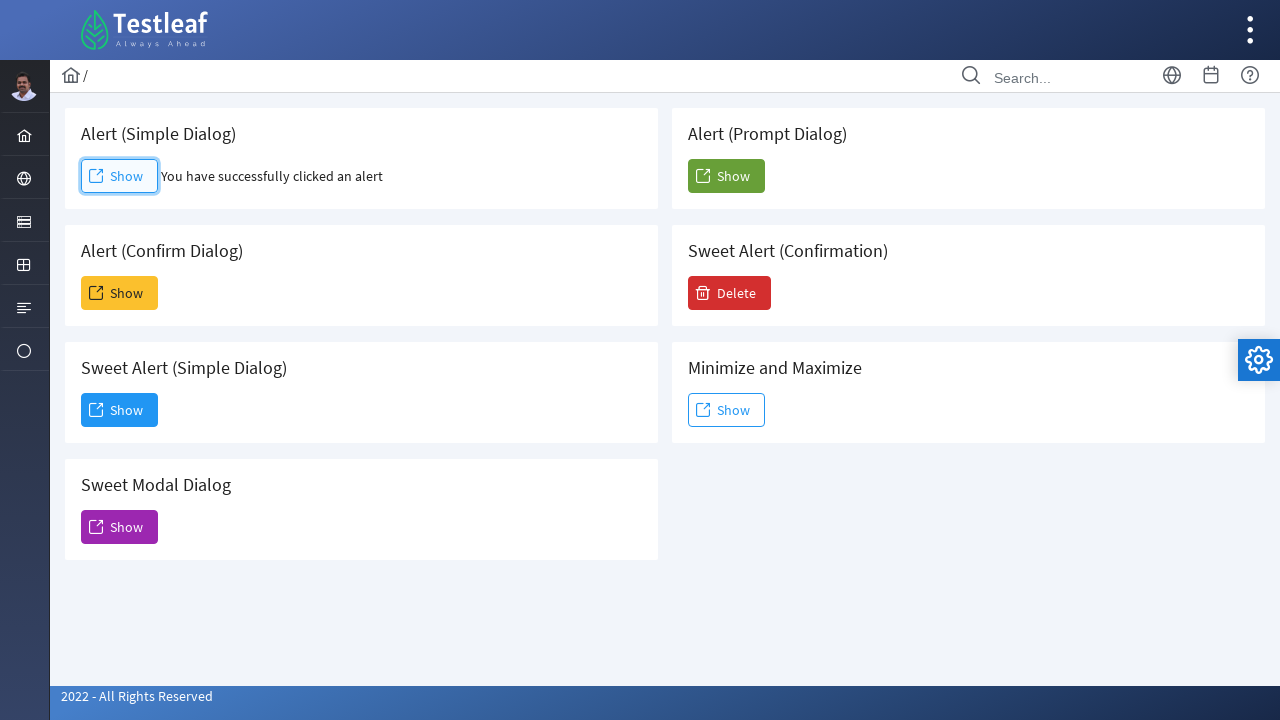

Re-registered dialog handler for next alert
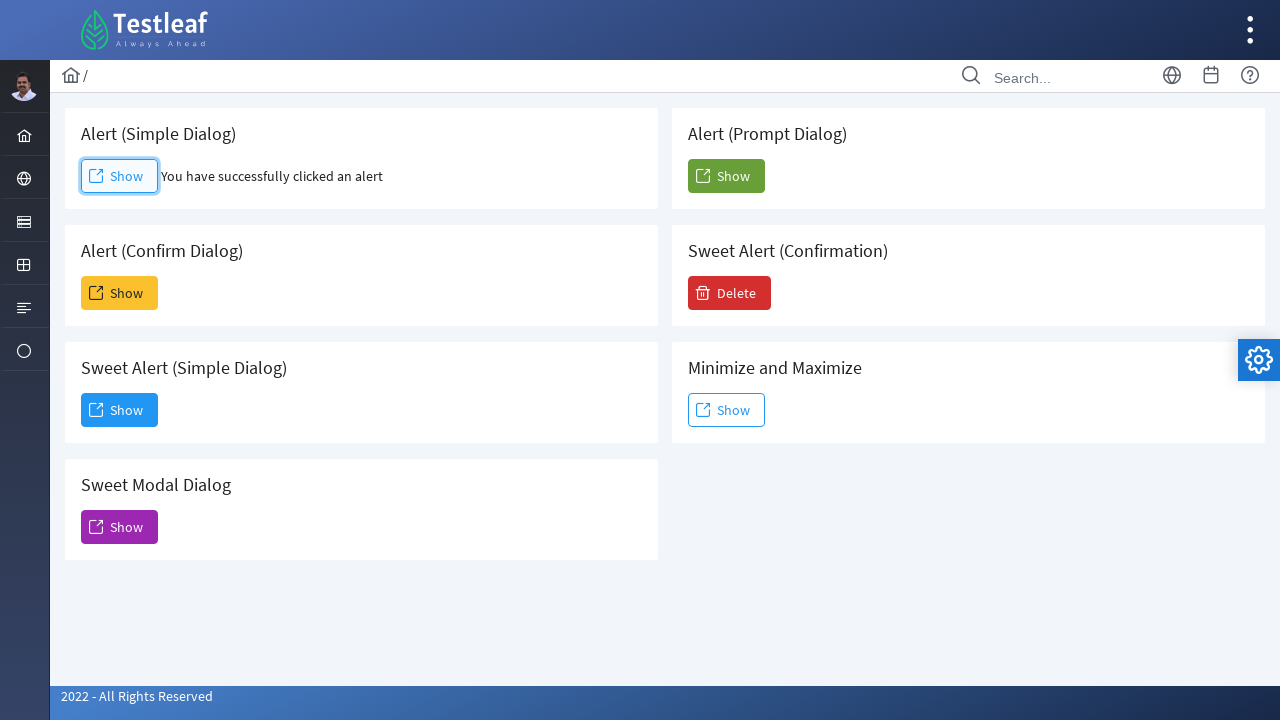

Clicked button to trigger confirm dialog and accepted it at (120, 293) on xpath=//h5[text()=' Alert (Confirm Dialog)']/following-sibling::button
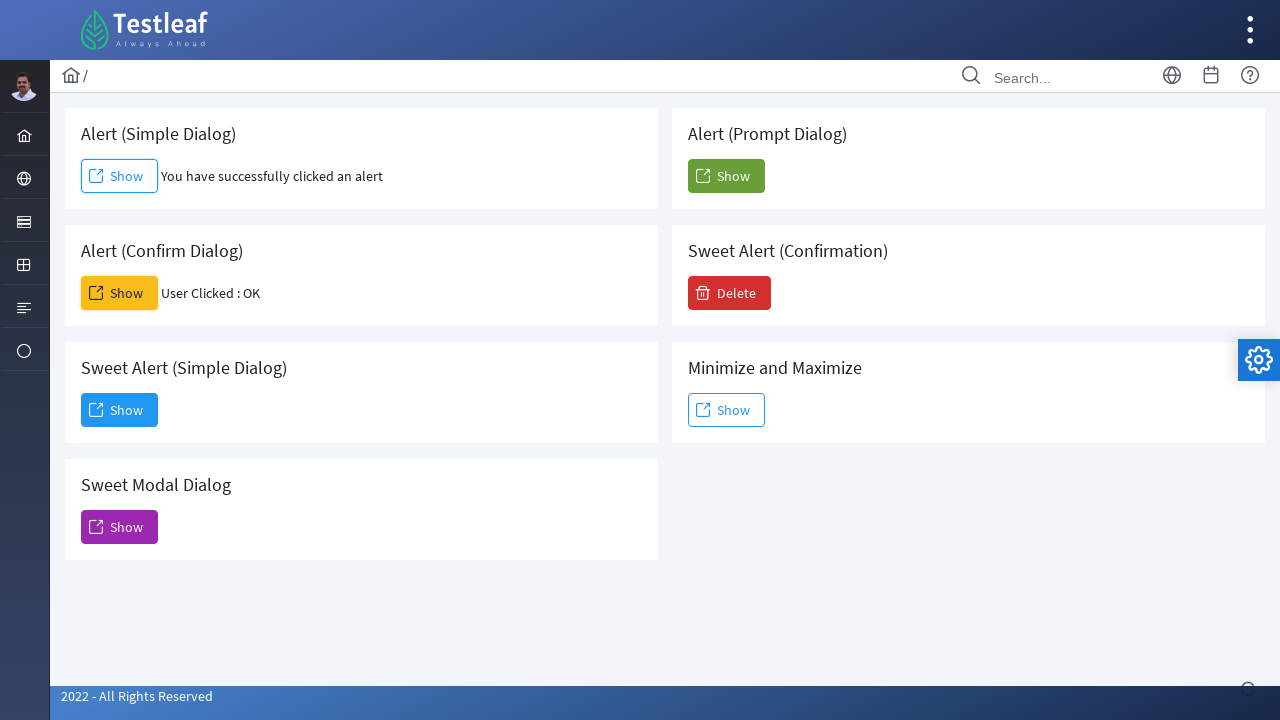

Set up dialog handler to accept confirm dialog
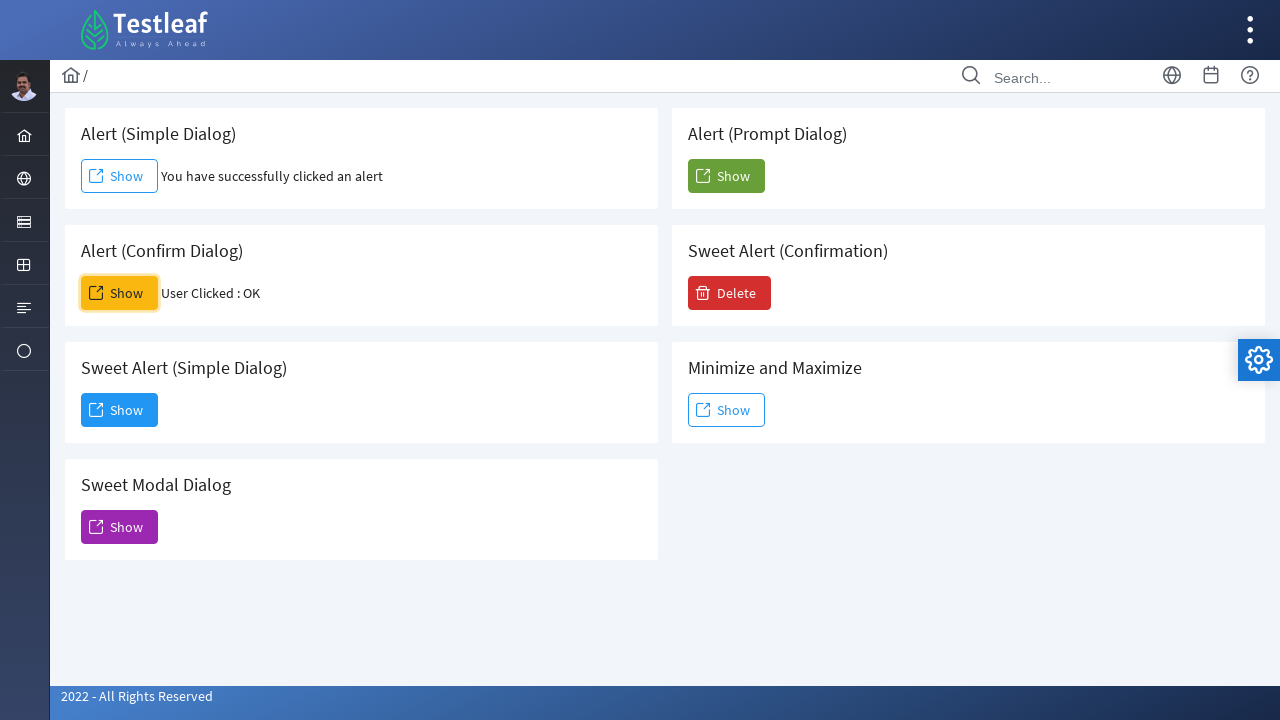

Clicked button to trigger confirm dialog for dismissal test at (120, 293) on xpath=//h5[text()=' Alert (Confirm Dialog)']/following-sibling::button
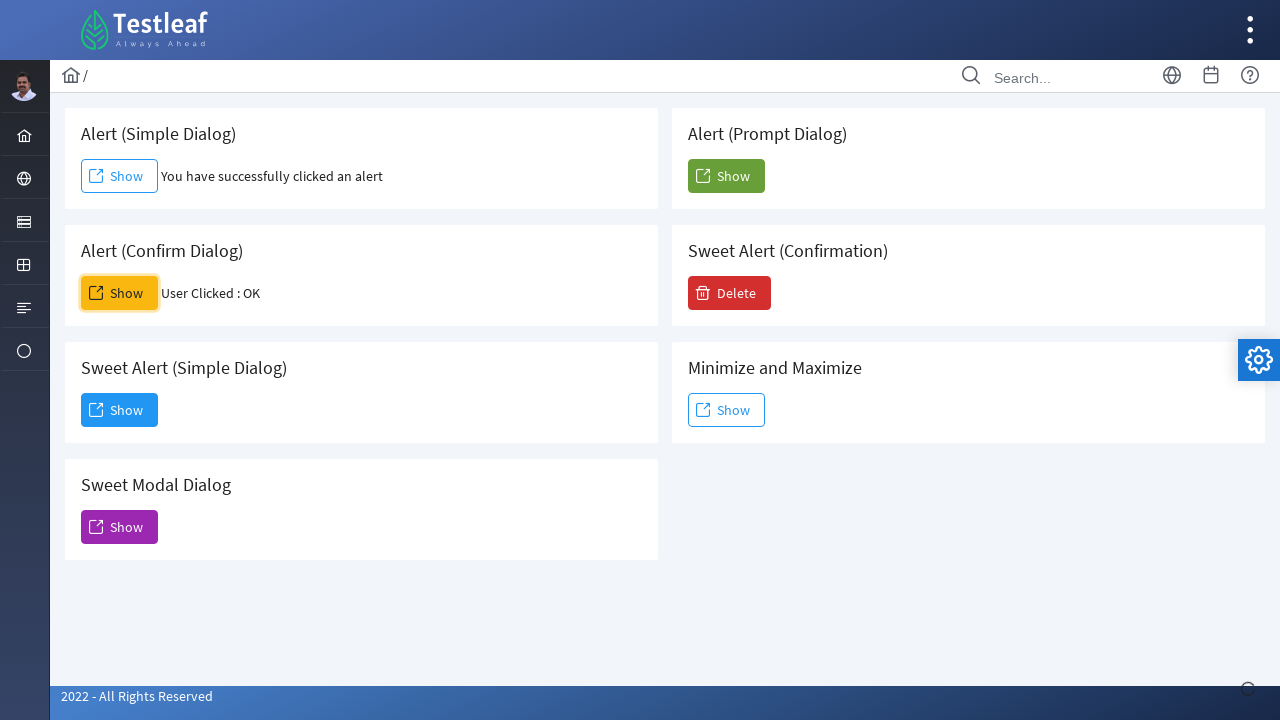

Set up dialog handler to dismiss confirm dialog
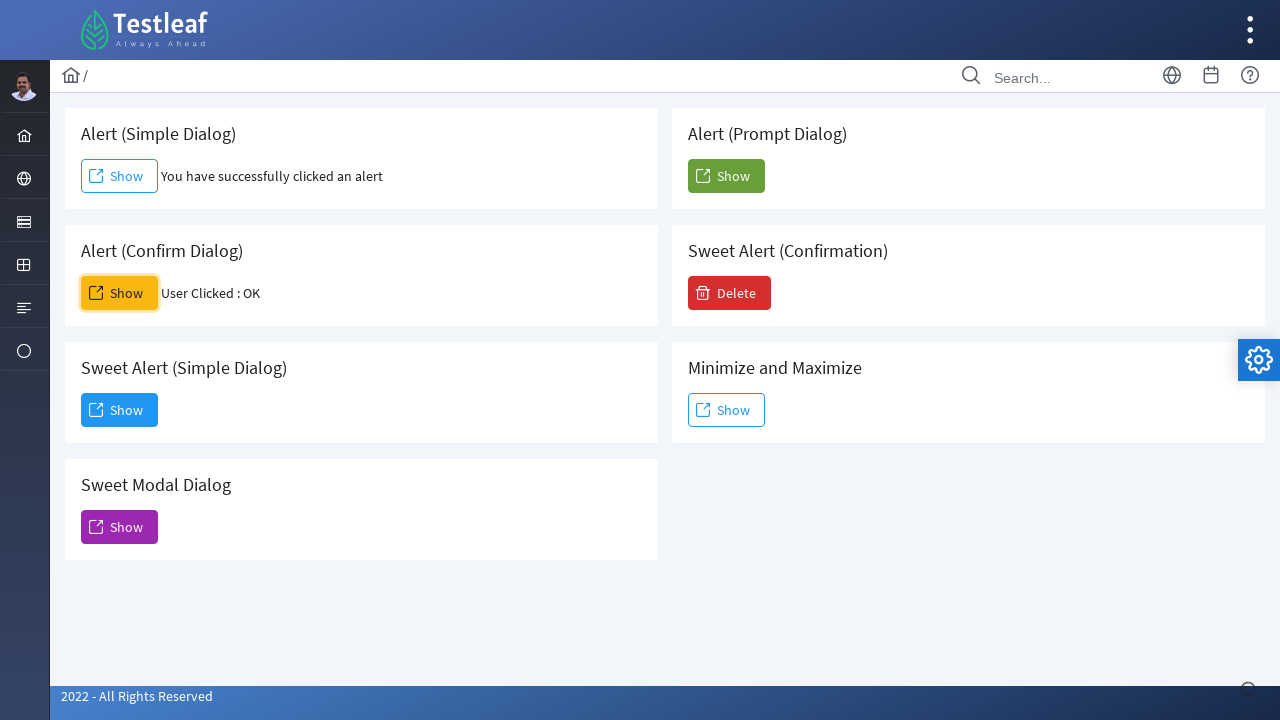

Set up dialog handler to accept prompt dialog with text 'Test'
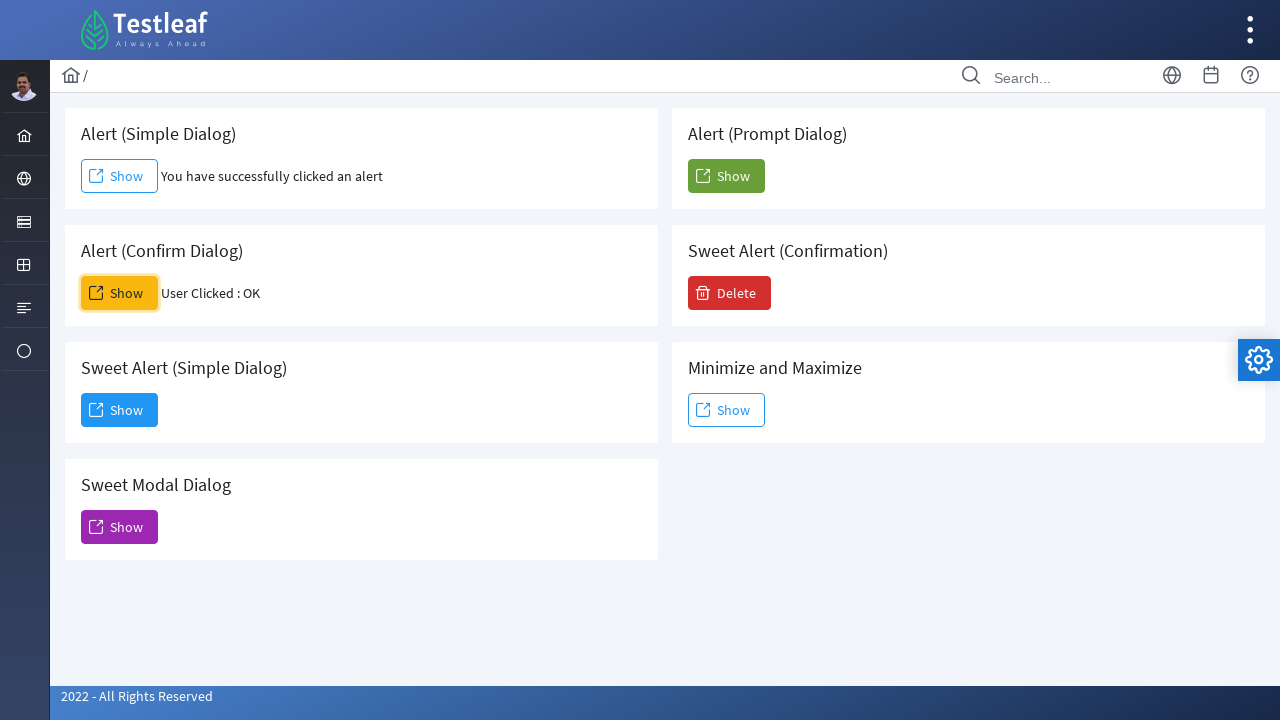

Clicked button to trigger prompt dialog and entered text at (726, 176) on xpath=//h5[text()=' Alert (Prompt Dialog)']/following-sibling::button
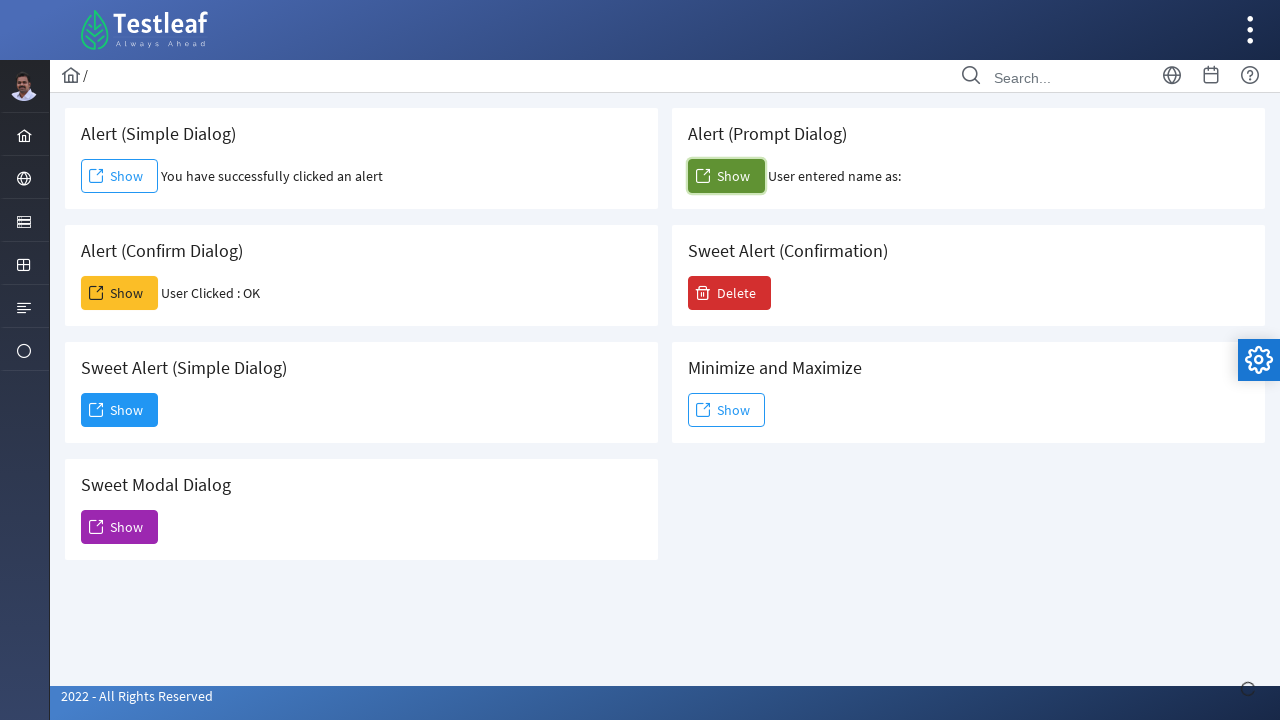

Set up dialog handler to dismiss prompt dialog
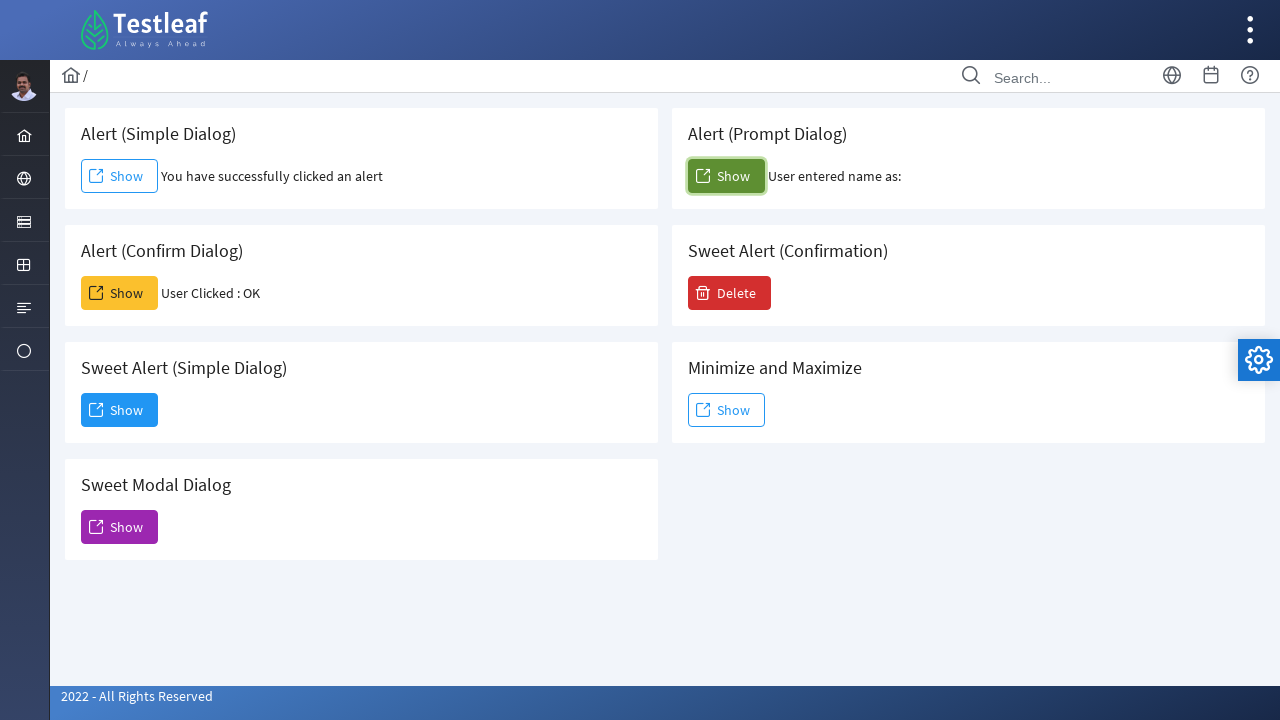

Clicked button to trigger prompt dialog for dismissal test at (726, 176) on xpath=//h5[text()=' Alert (Prompt Dialog)']/following-sibling::button
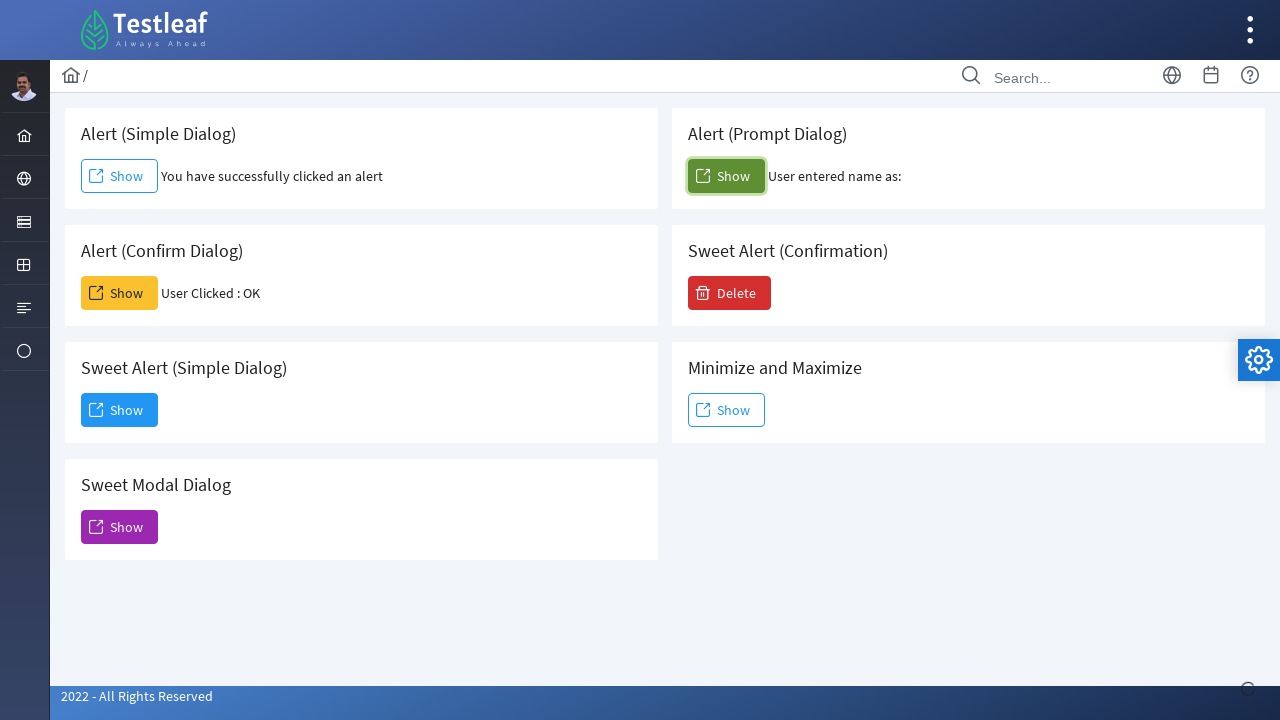

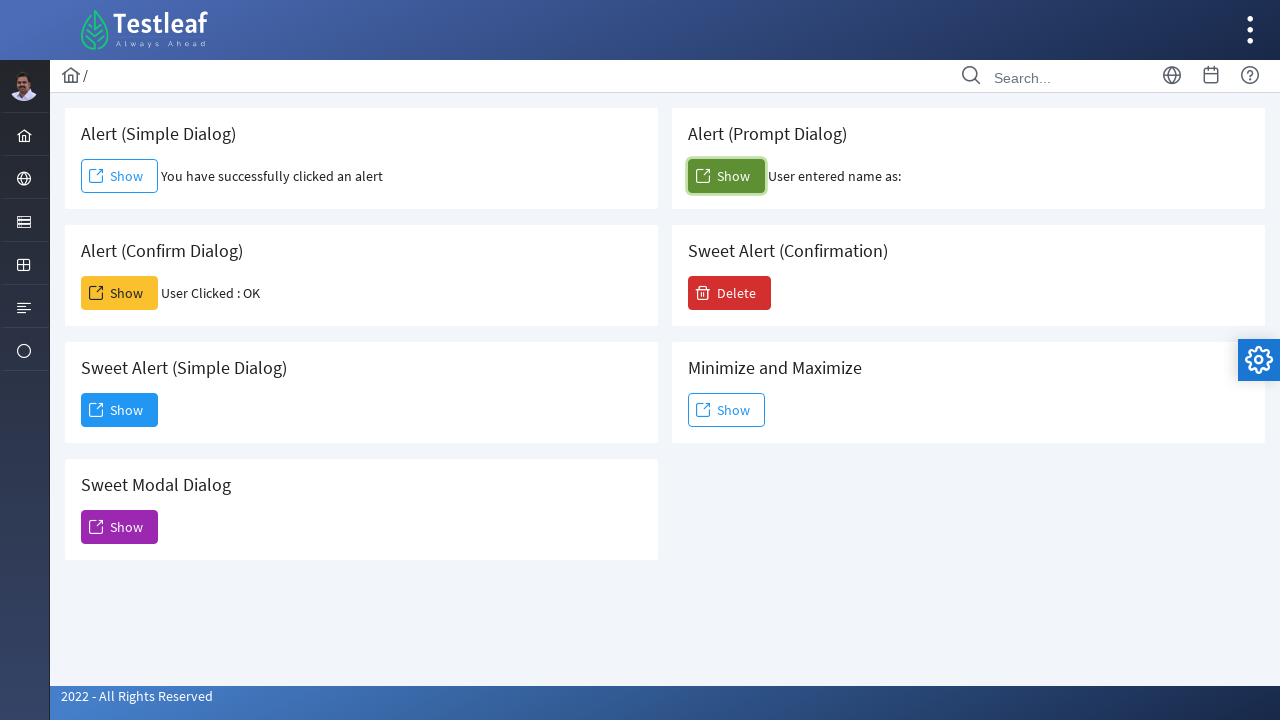